Tests a registration form by filling in multiple input fields (name, surname, city, country) and submitting the form

Starting URL: http://suninjuly.github.io/registration1.html

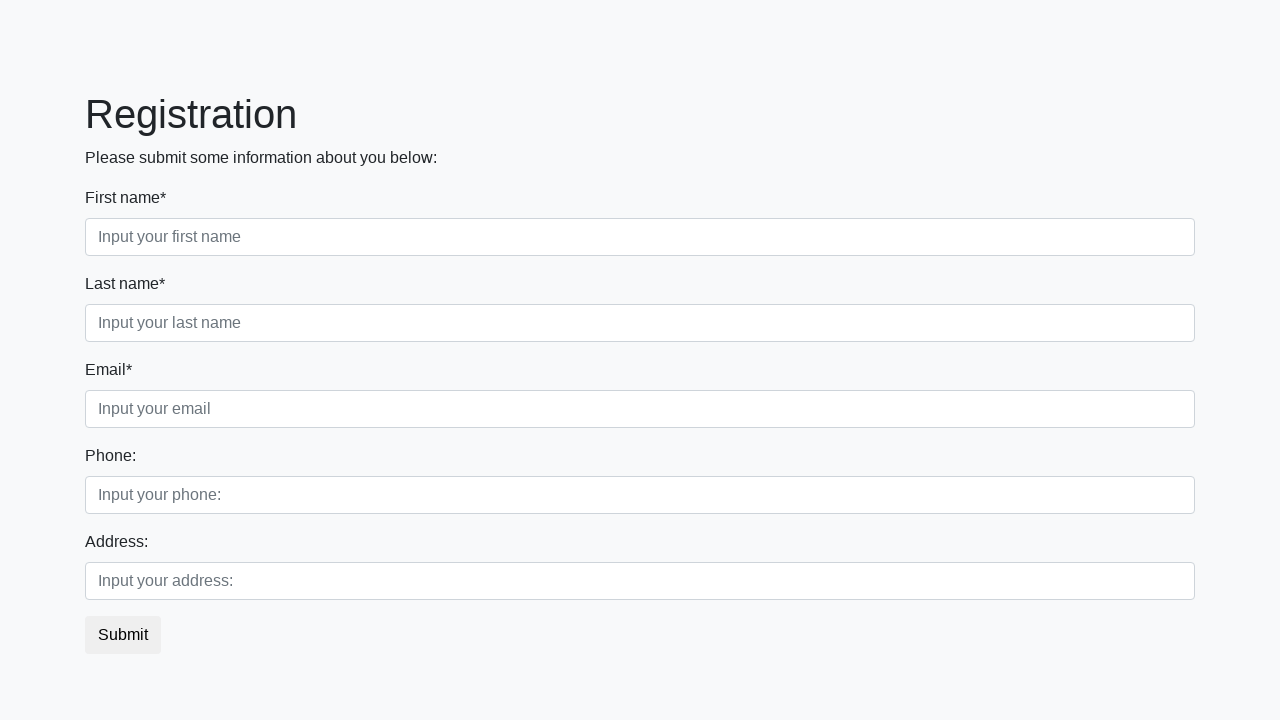

Filled first name field with 'Ivan' on input
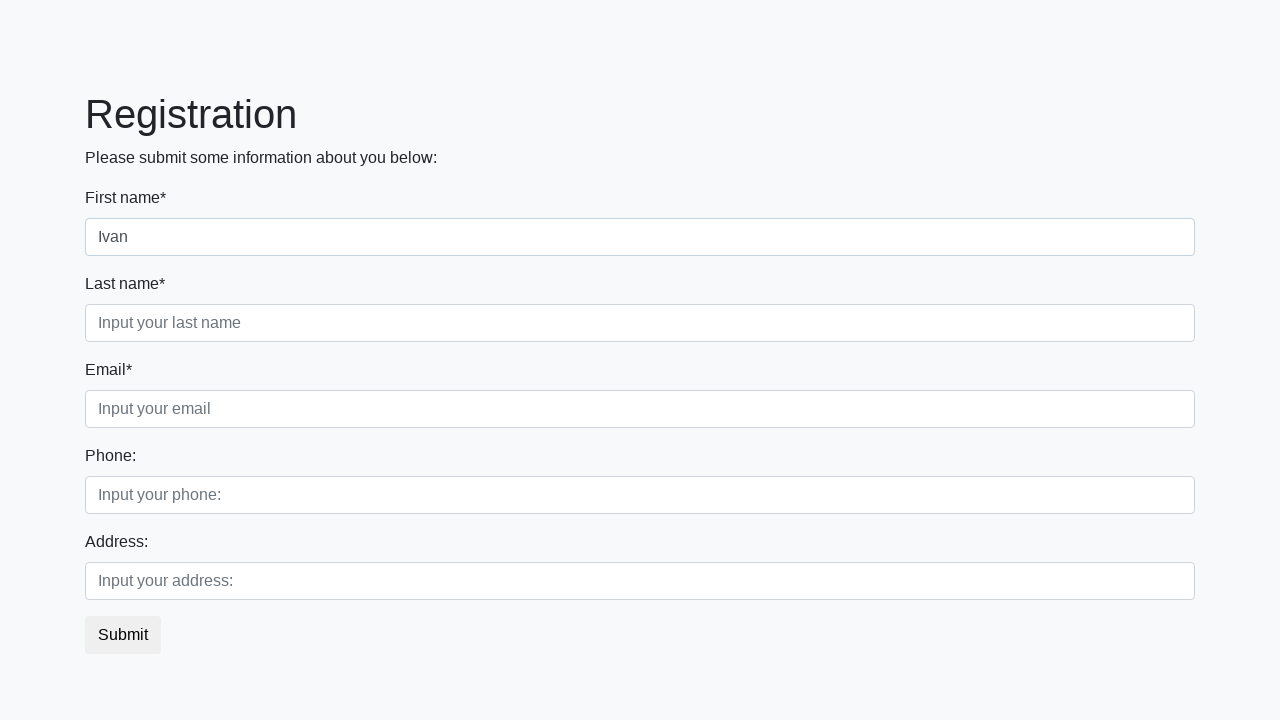

Filled last name field with 'Petrov' on .form-control.second
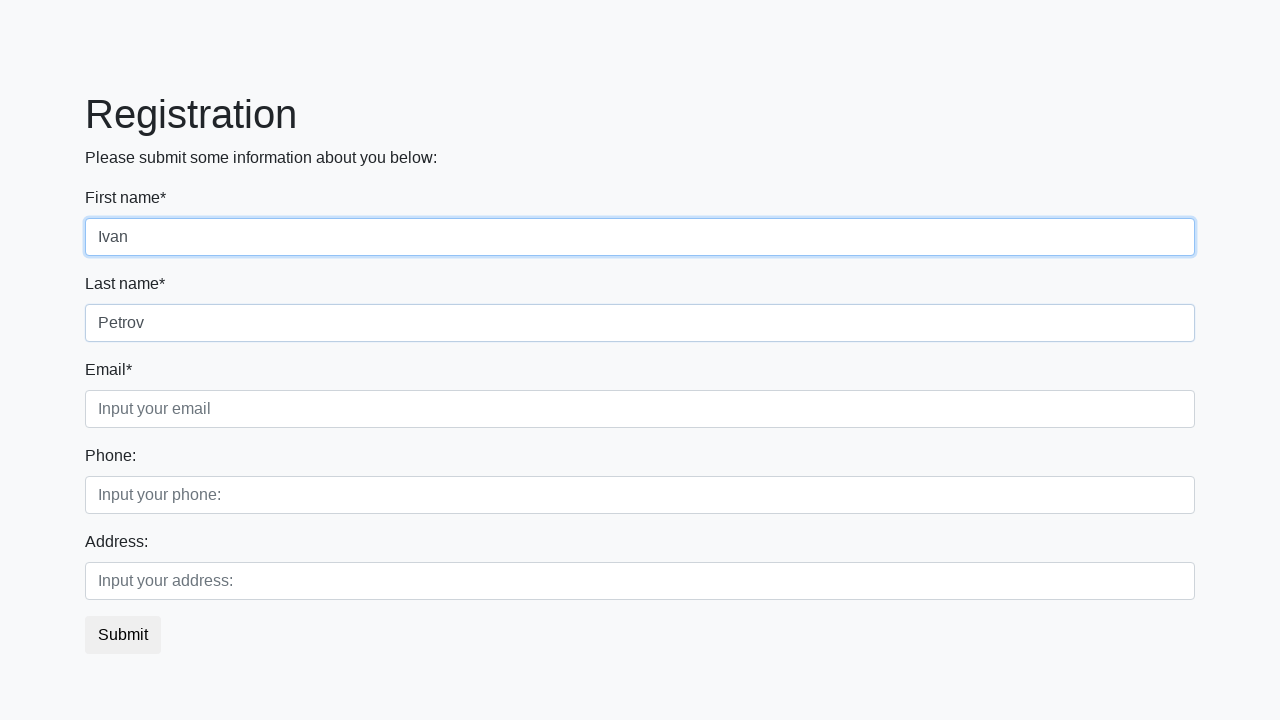

Filled city field with 'Smolensk' on .form-control.third
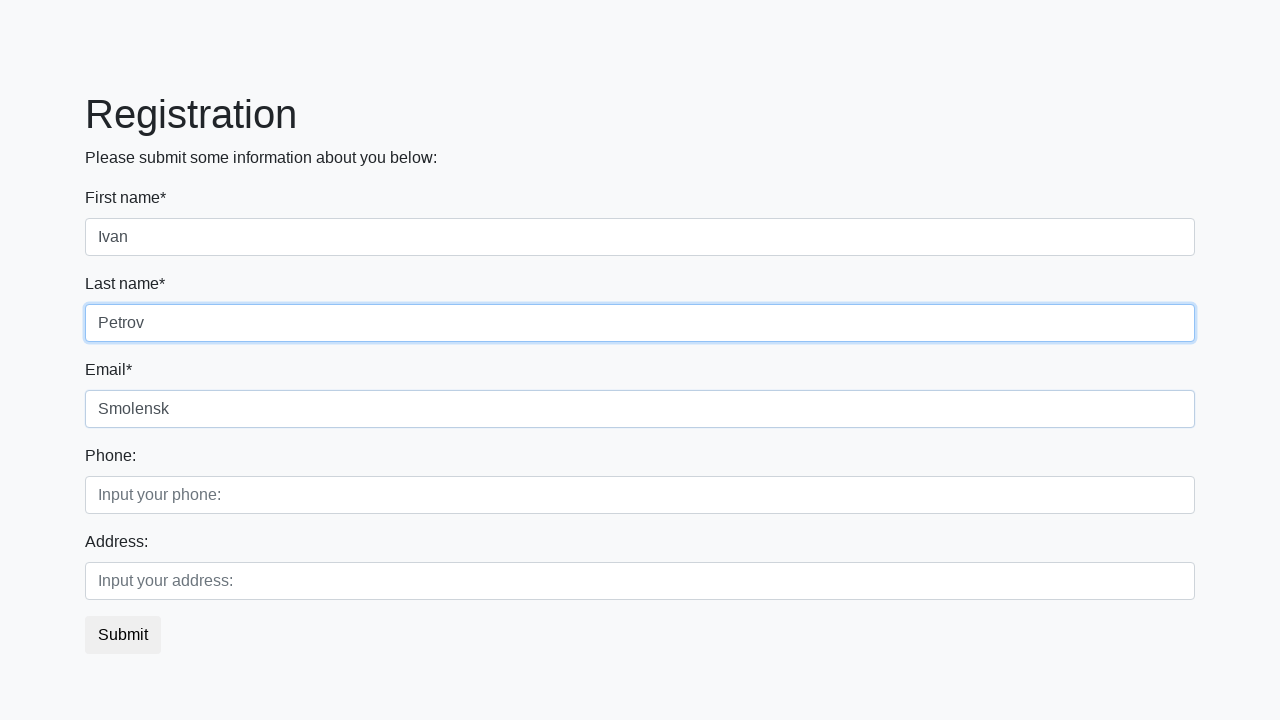

Filled first block country field with 'Russia' on .form-control.first
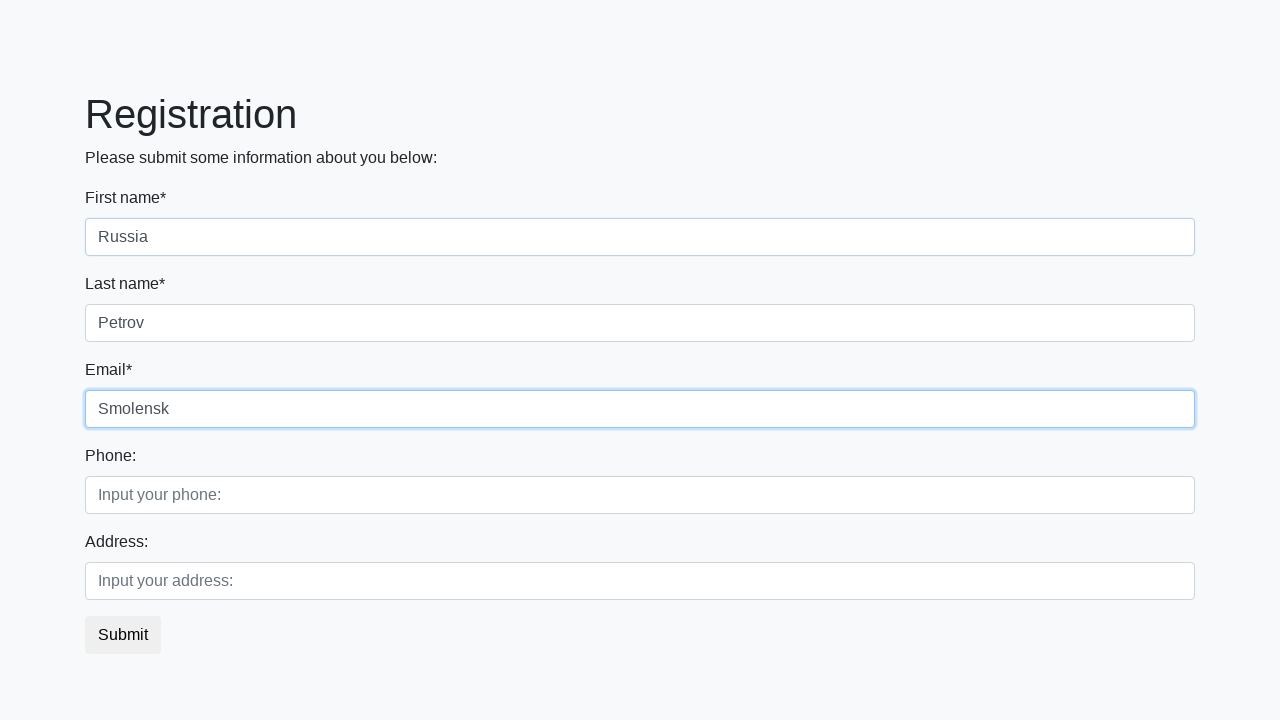

Filled second block field with 'Russia' on div > form > div.second_block > div.form-group.second_class > input
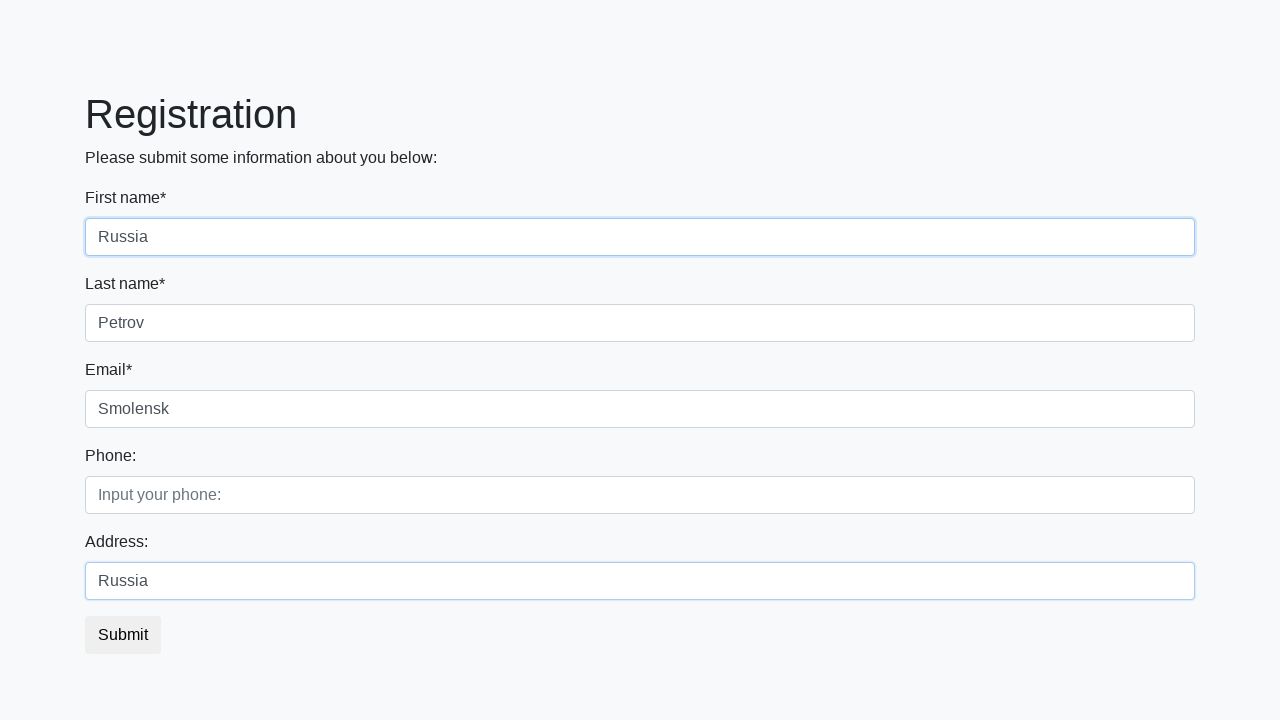

Clicked submit button to submit registration form at (123, 635) on xpath=//html/body/div/form/button
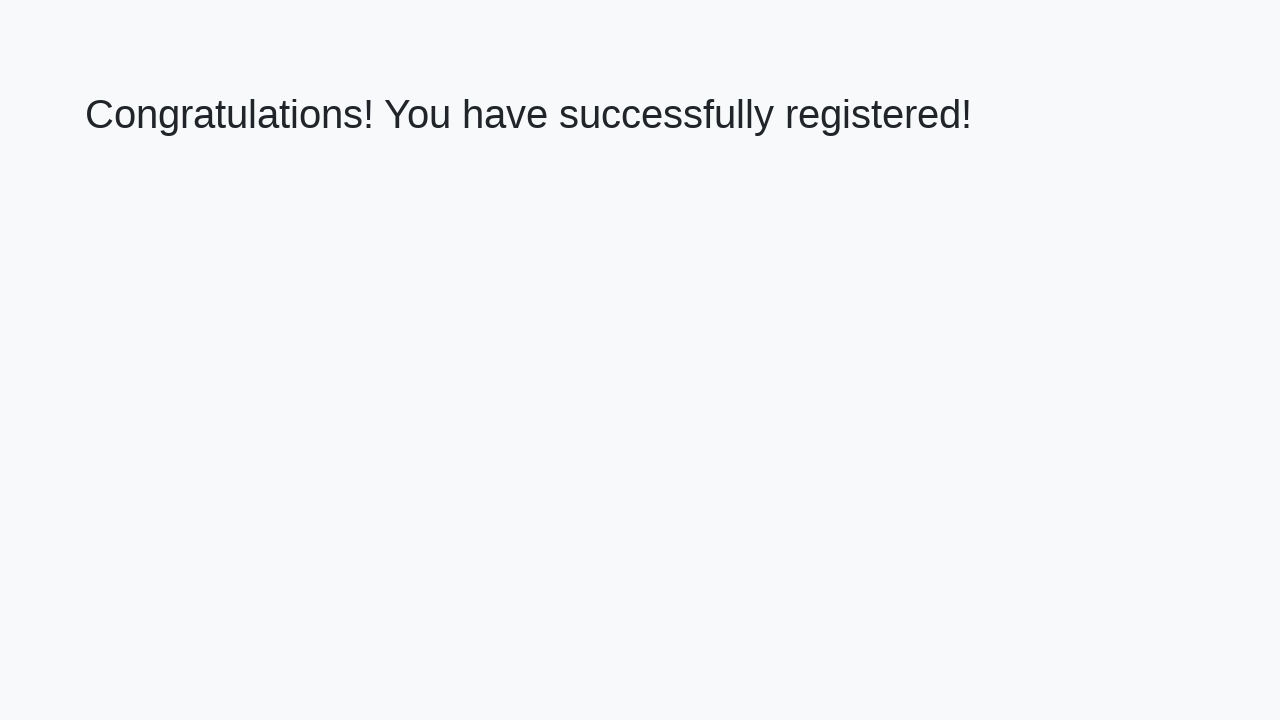

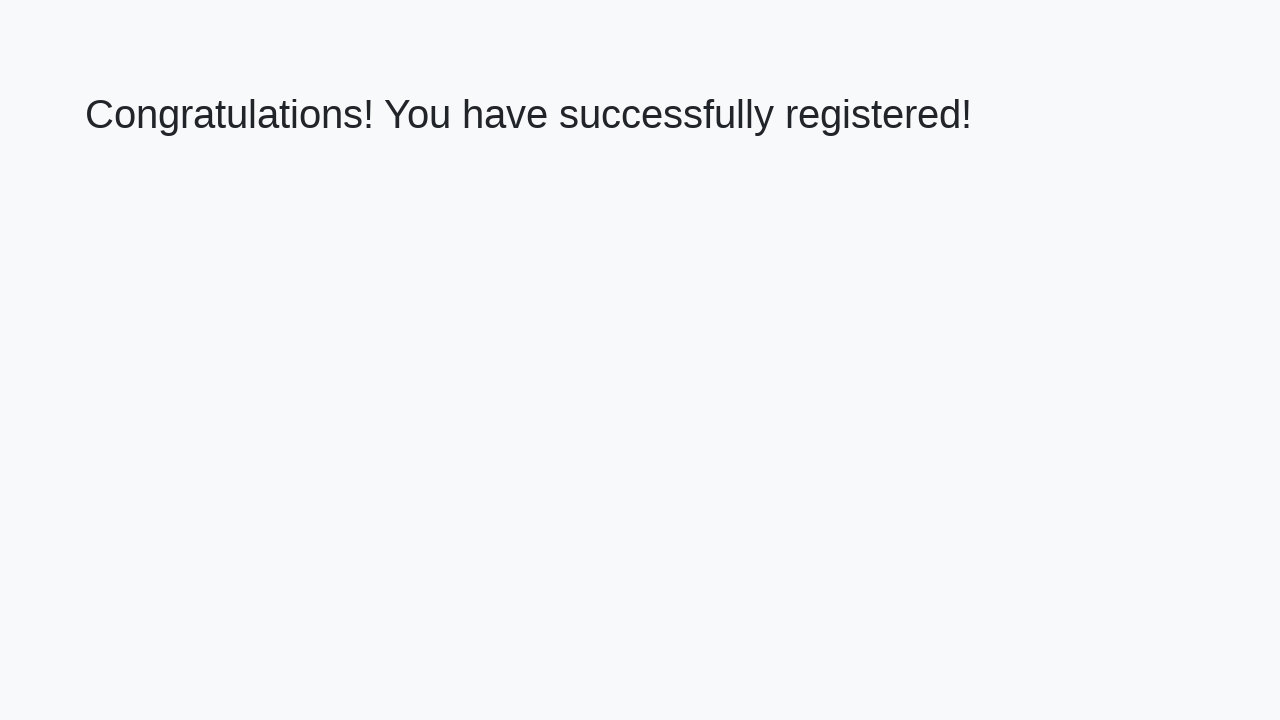